Tests radio button functionality on jQuery UI demo page by switching to the demo iframe and clicking on a radio button option

Starting URL: http://jqueryui.com/checkboxradio/

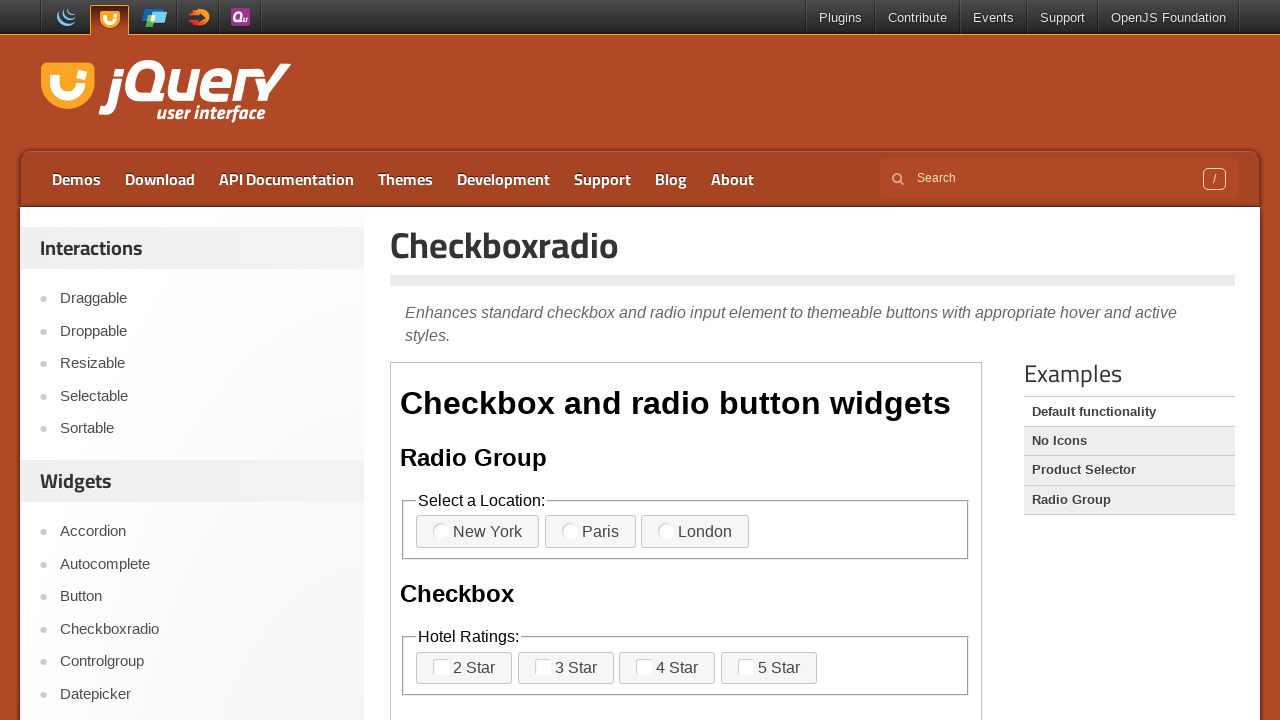

Located demo iframe
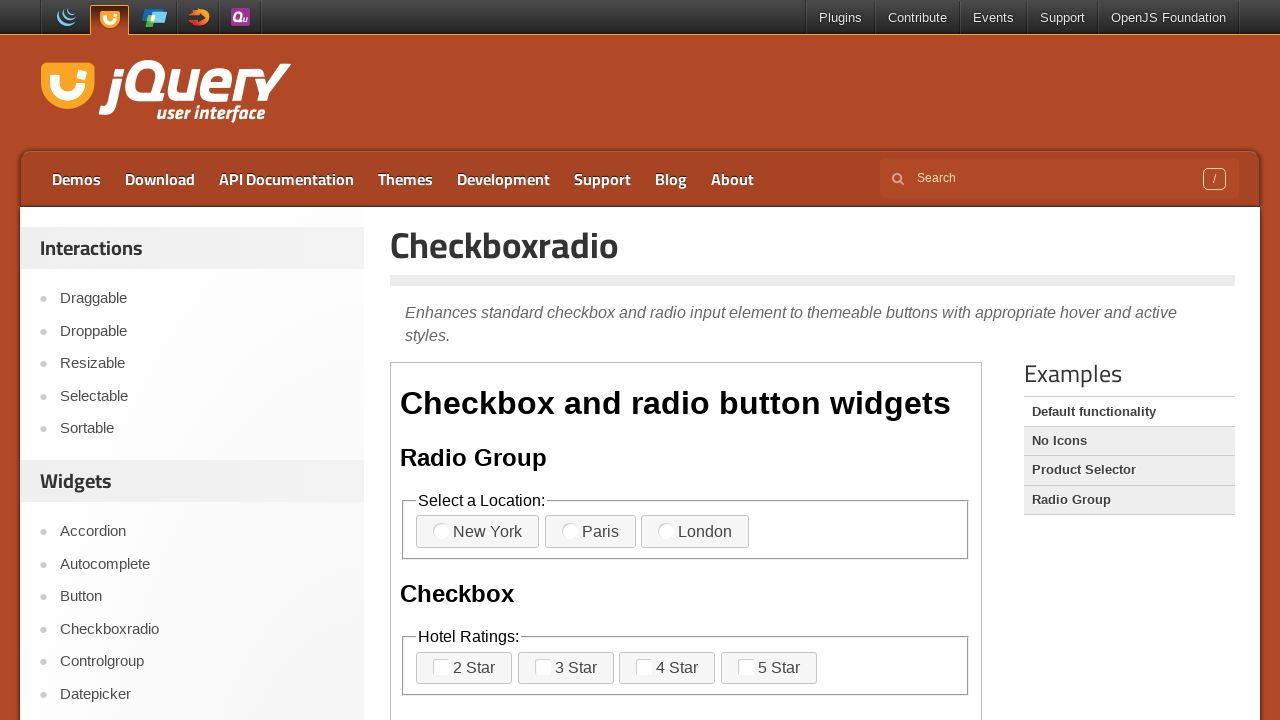

Clicked on radio button option 1 at (478, 532) on iframe.demo-frame >> internal:control=enter-frame >> div.widget fieldset label[f
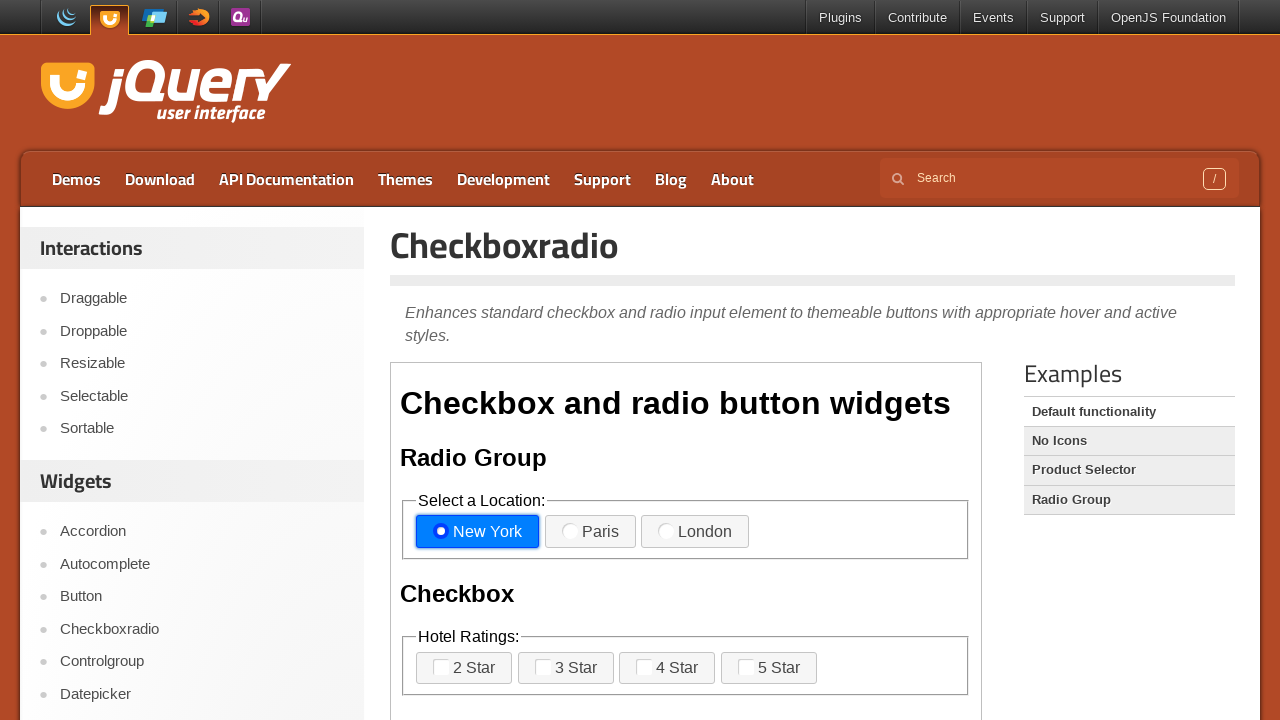

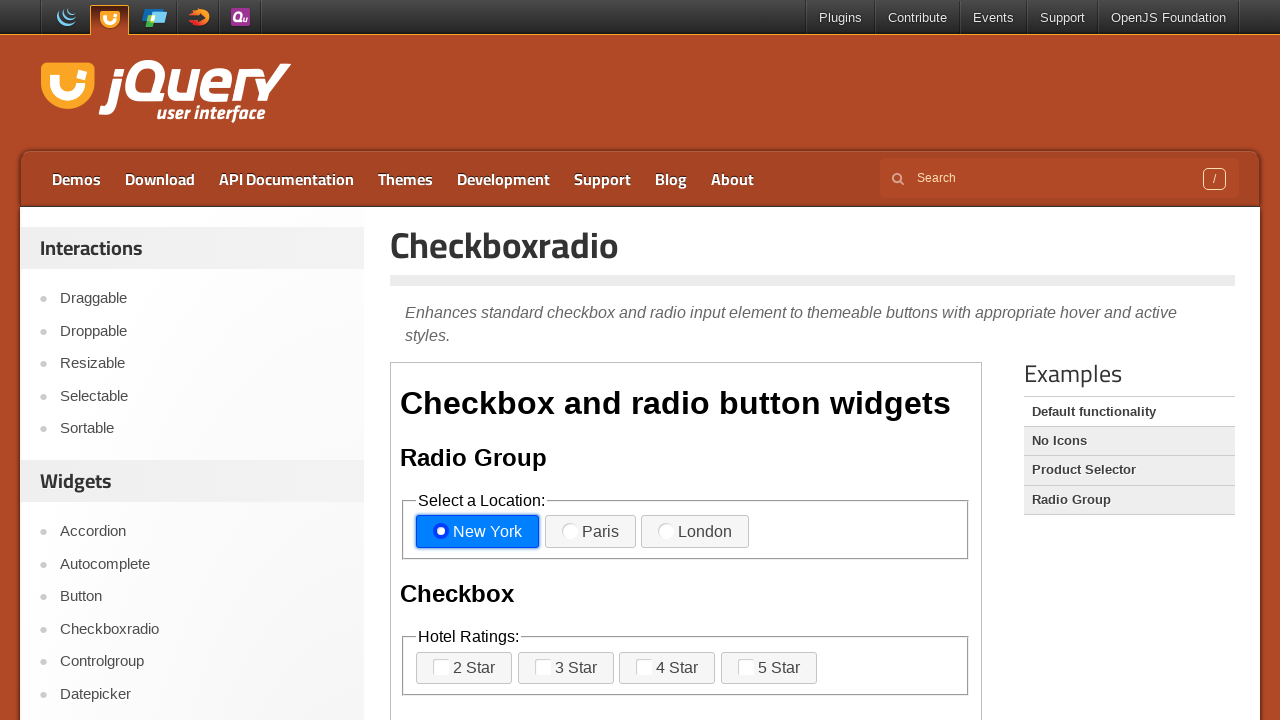